Tests iframe navigation on W3Schools by switching between nested iframes, extracting text from each frame, and clicking a menu button after returning to the main context

Starting URL: https://www.w3schools.com/html/tryit.asp?filename=tryhtml_iframe_height_width

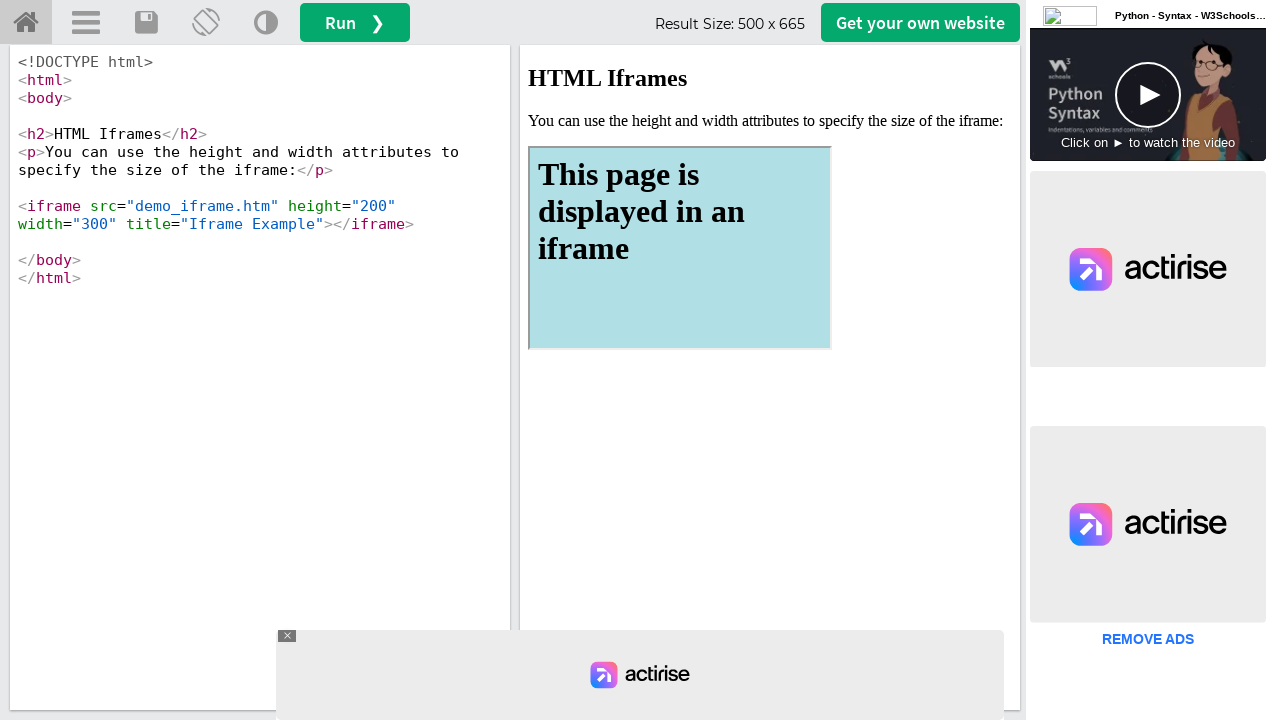

Switched to main iframe result frame
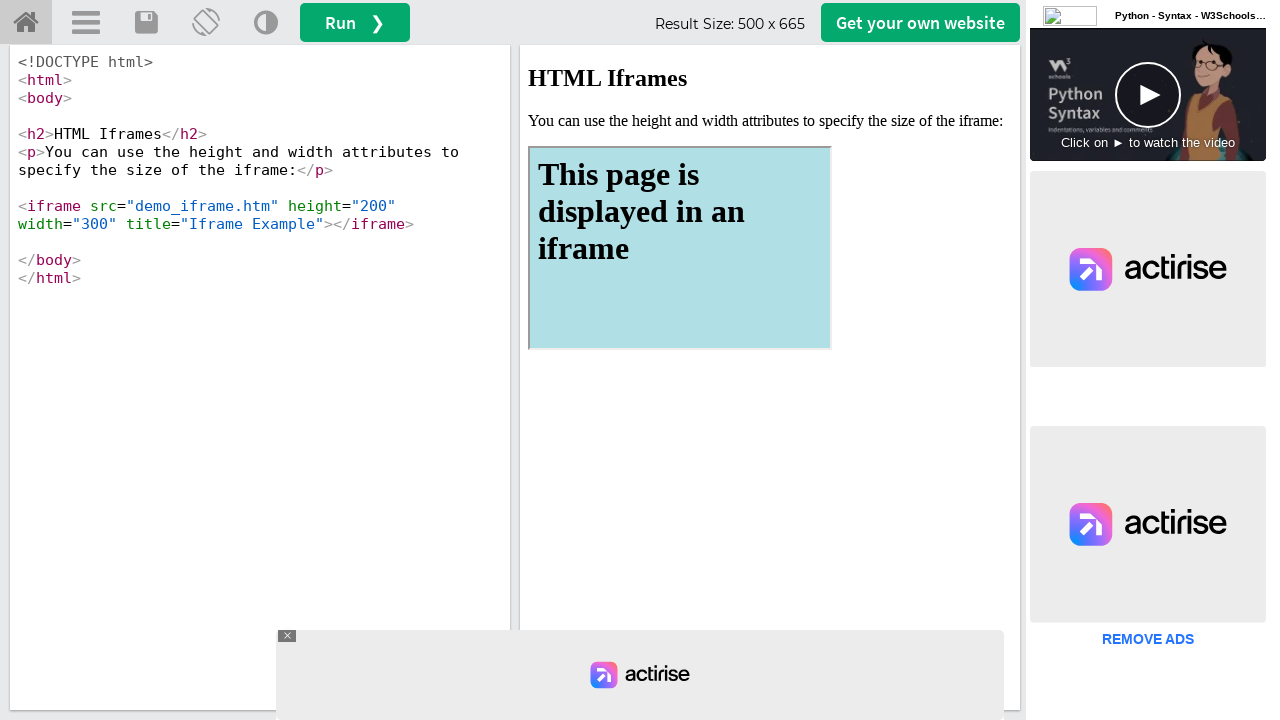

Extracted text from first iframe about height and width
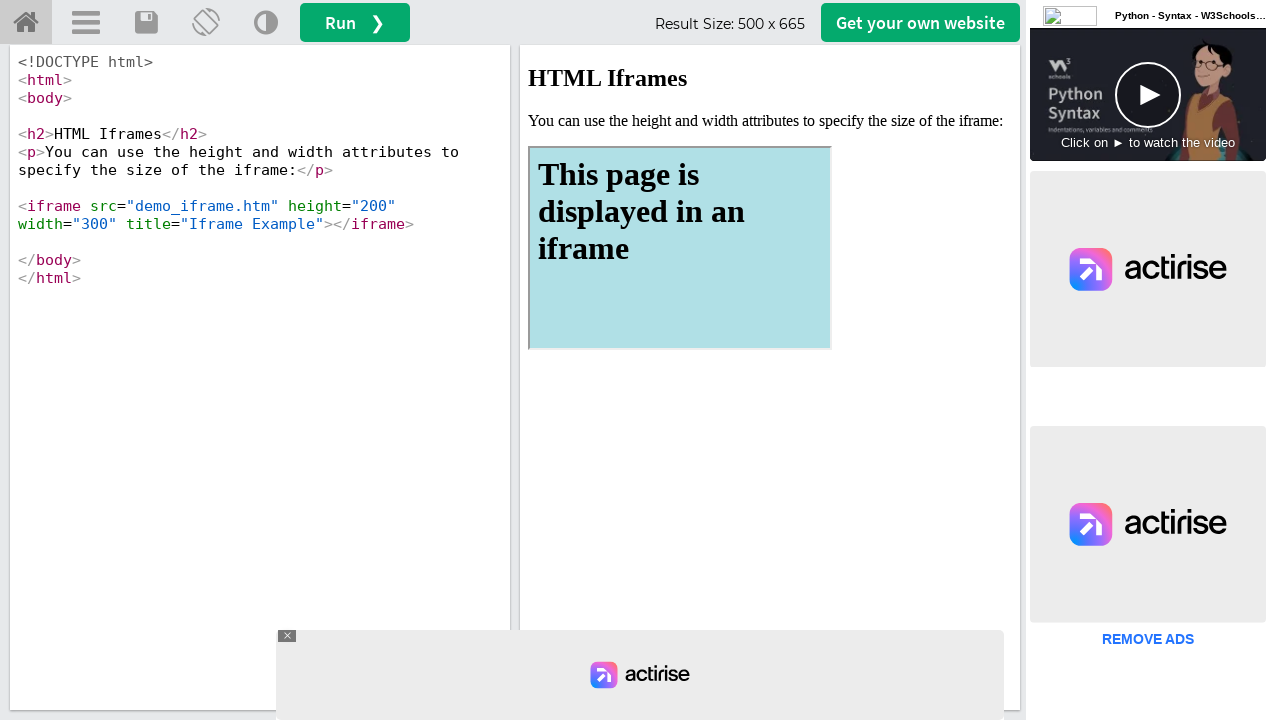

Located nested inner iframe element
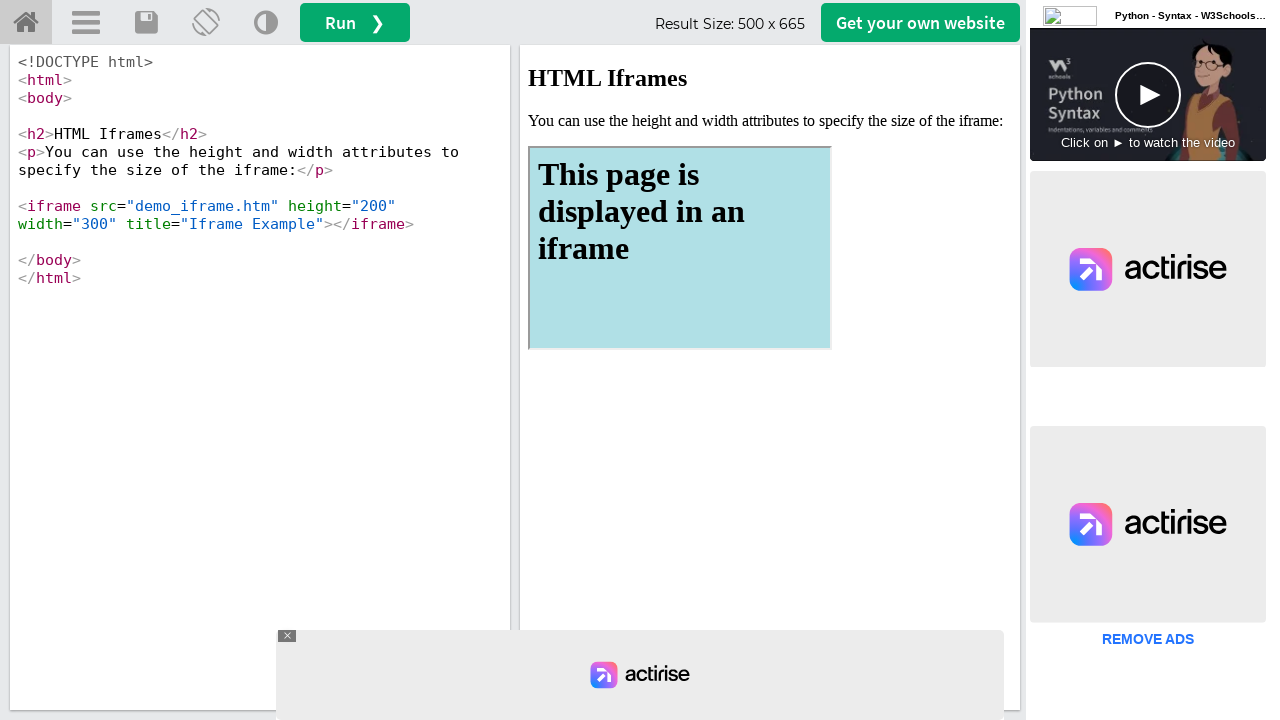

Switched to nested inner iframe
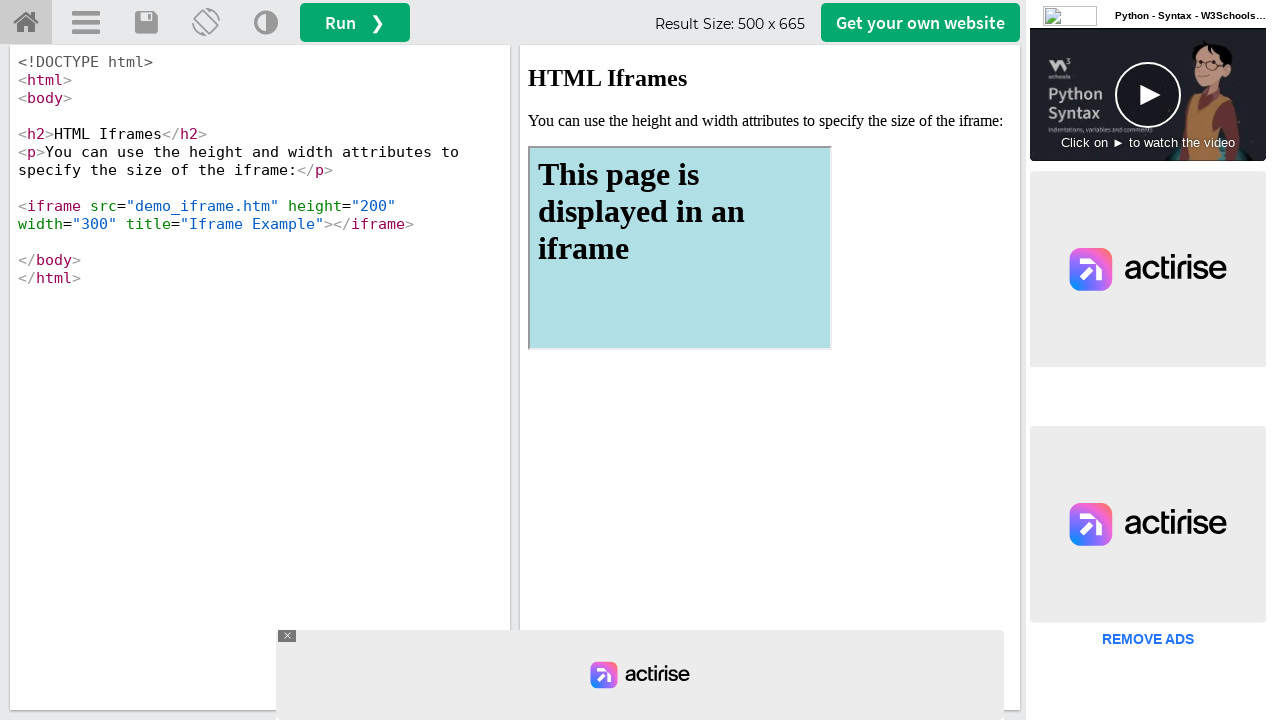

Extracted text from inner iframe about page display
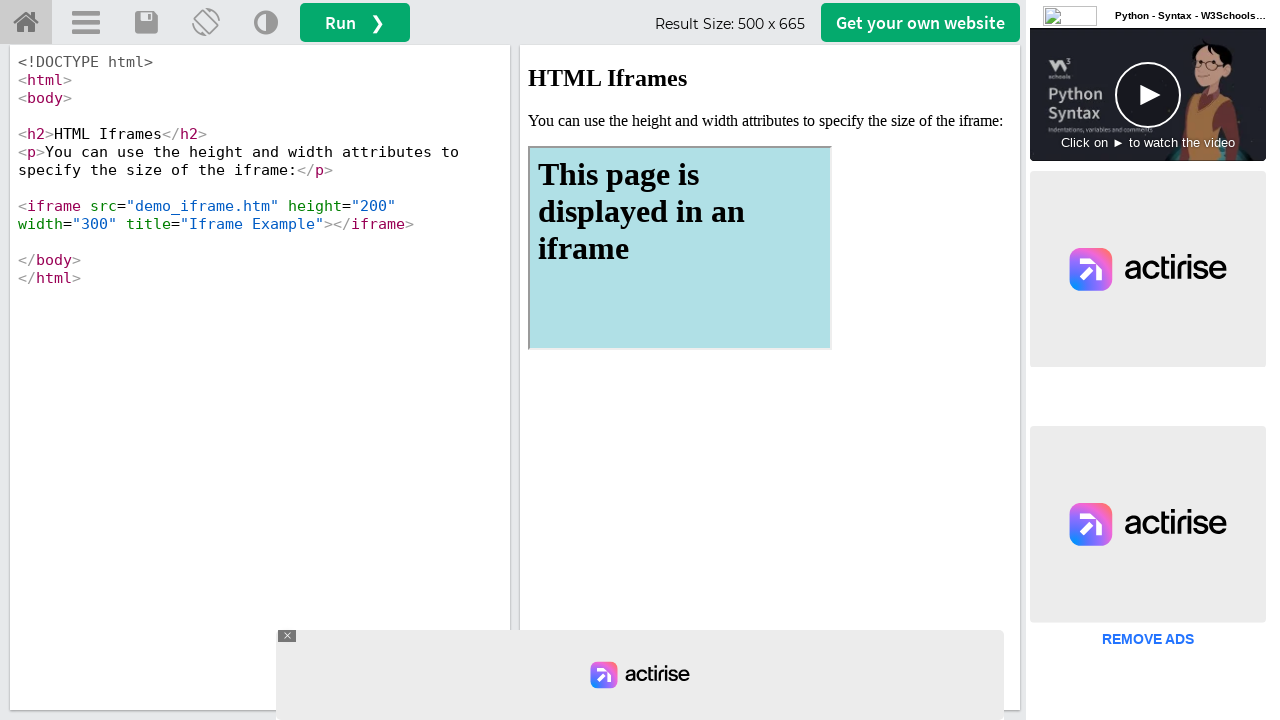

Clicked menu button after returning to main context at (86, 23) on xpath=//a[@onclick='openMenu()']
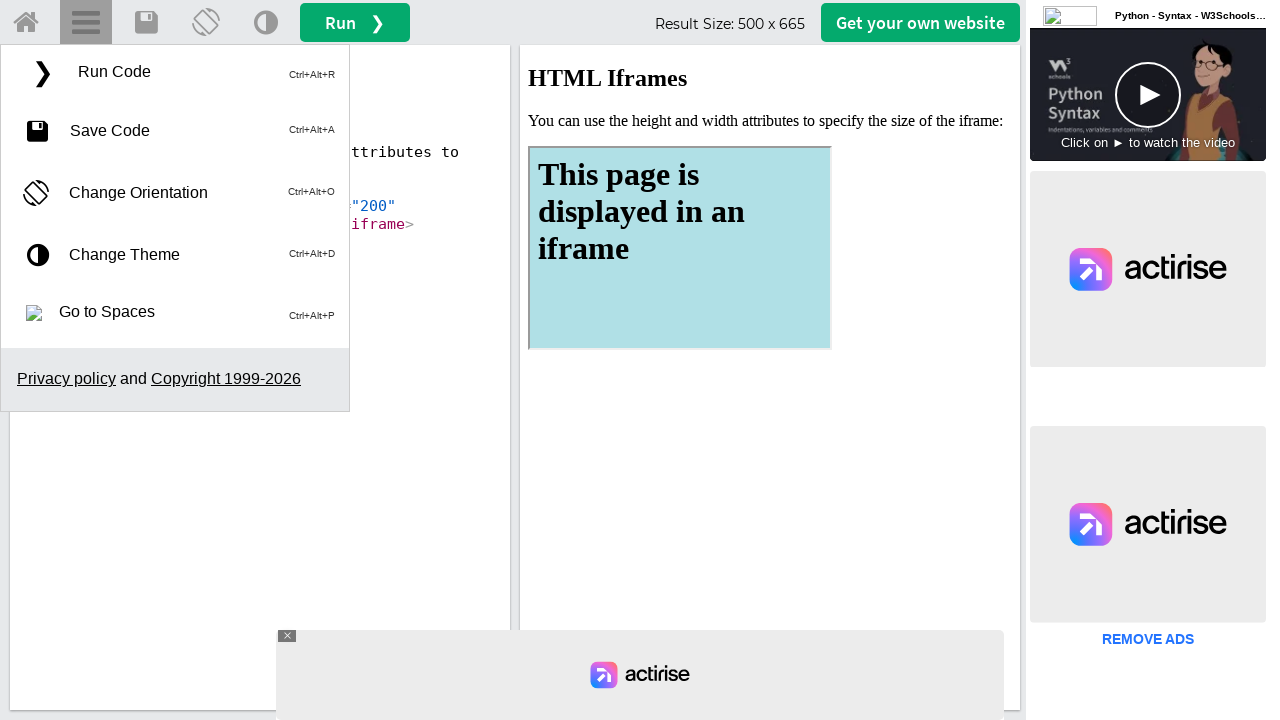

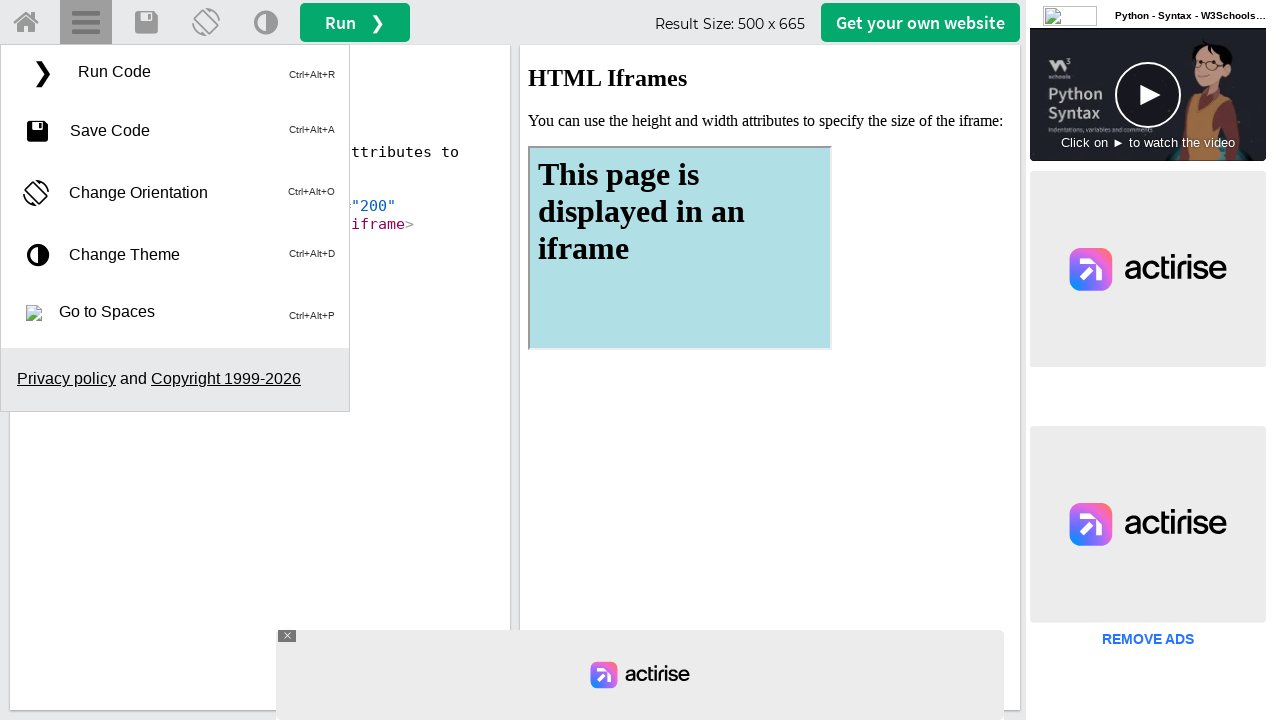